Tests the "Add New Doctor" functionality by clicking the add button and filling out the new doctor form with name, mobile, email, and education fields.

Starting URL: https://ej2.syncfusion.com/showcase/angular/appointmentplanner/#/doctors

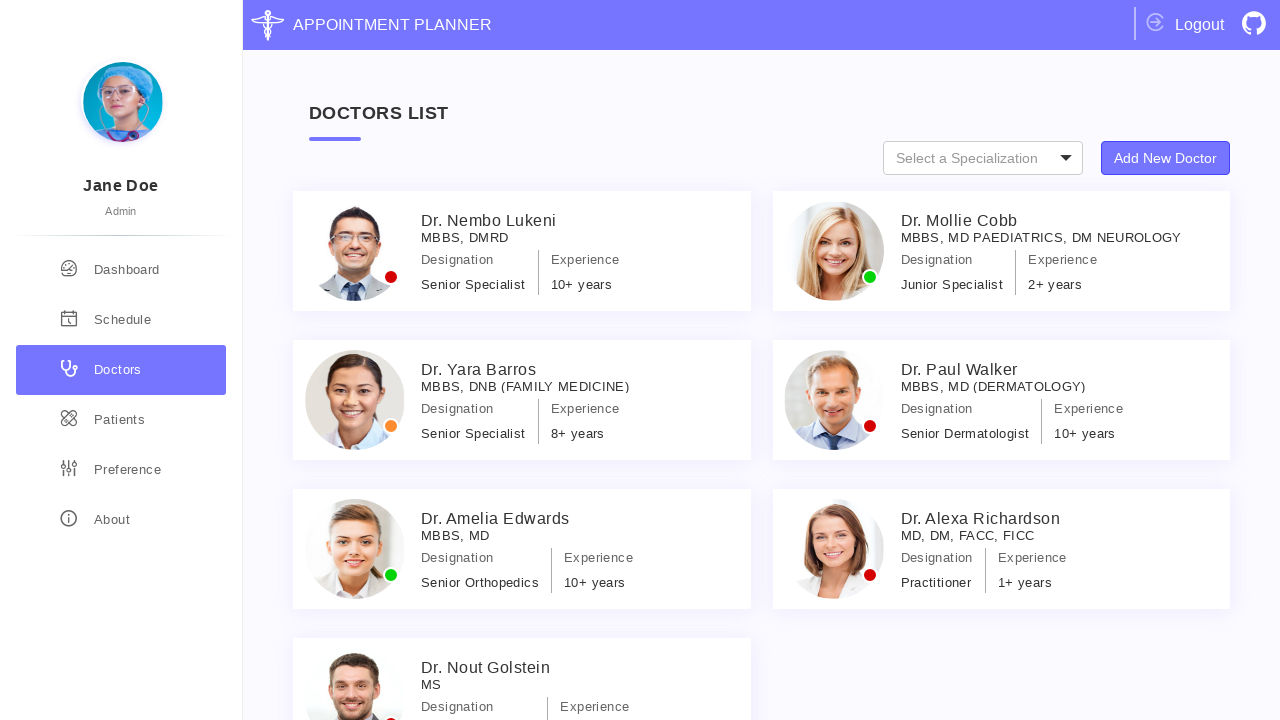

Clicked 'Add New Doctor' button at (1166, 158) on internal:role=button[name="Add New Doctor"i]
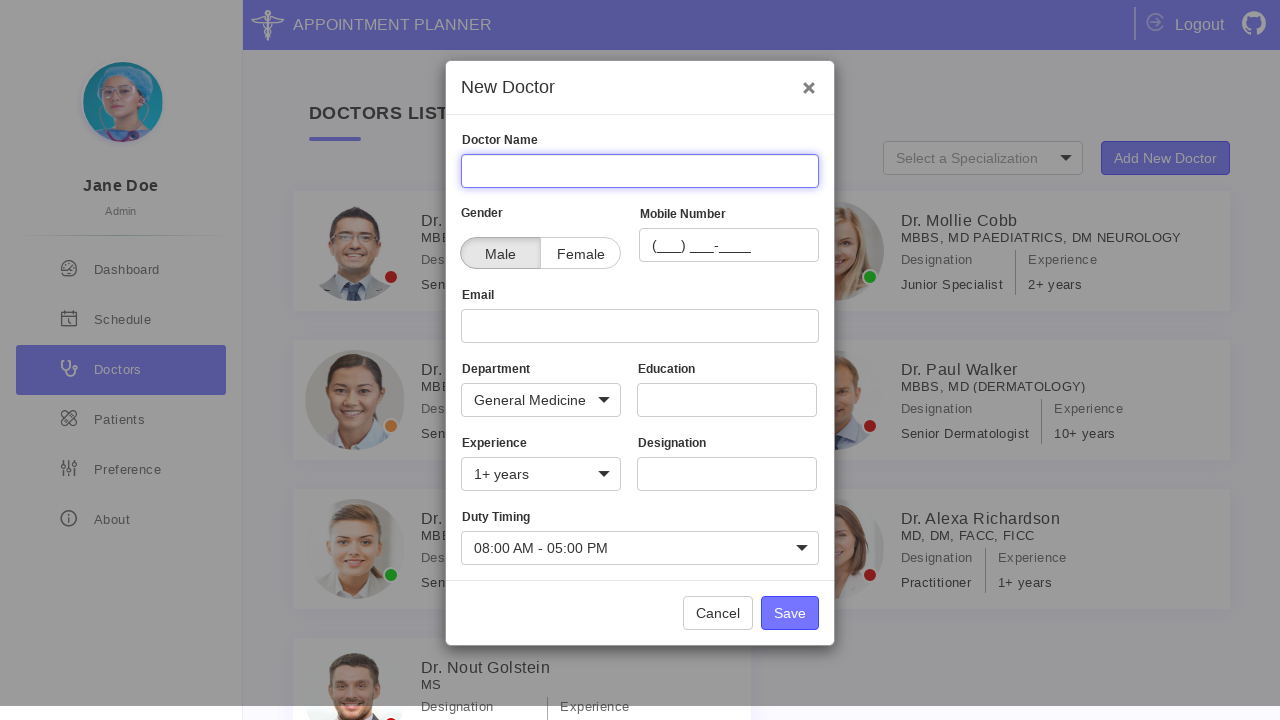

New doctor dialog appeared and became visible
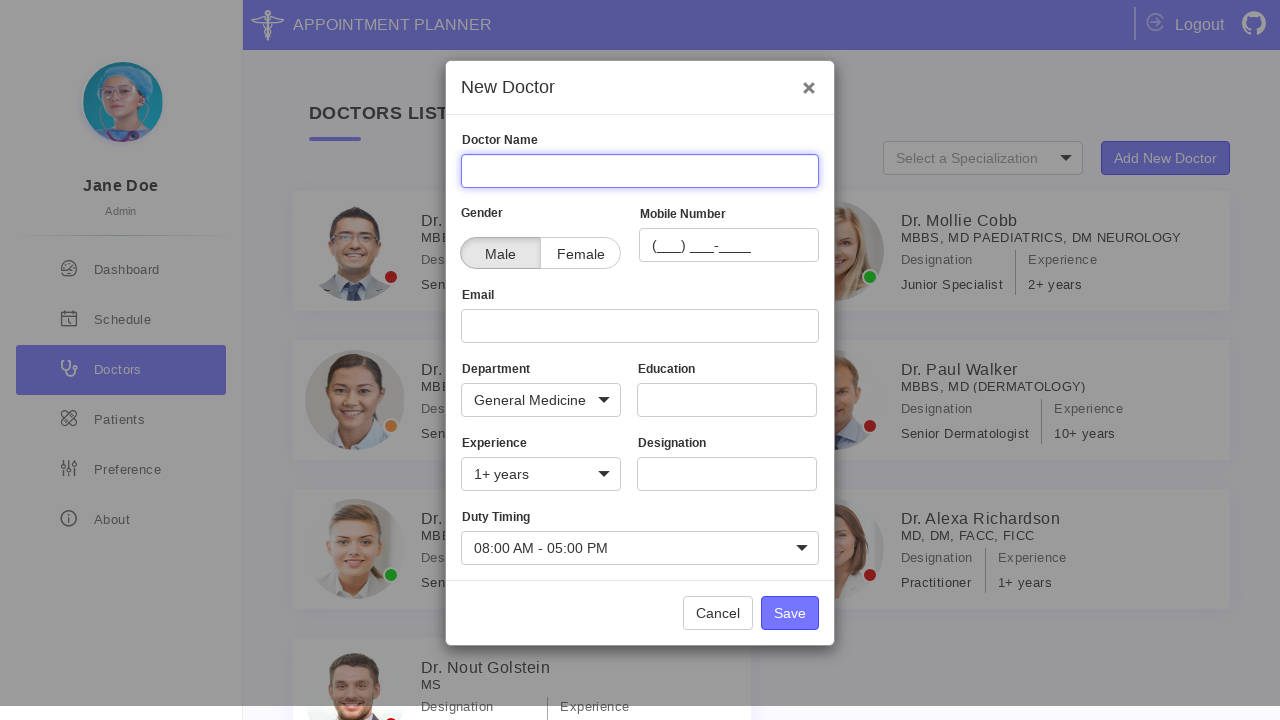

Filled doctor name field with 'Dr. Michael Roberts' on div[class*="new-doctor-dialog"] >> div[class="name-container"] input[name="Name"
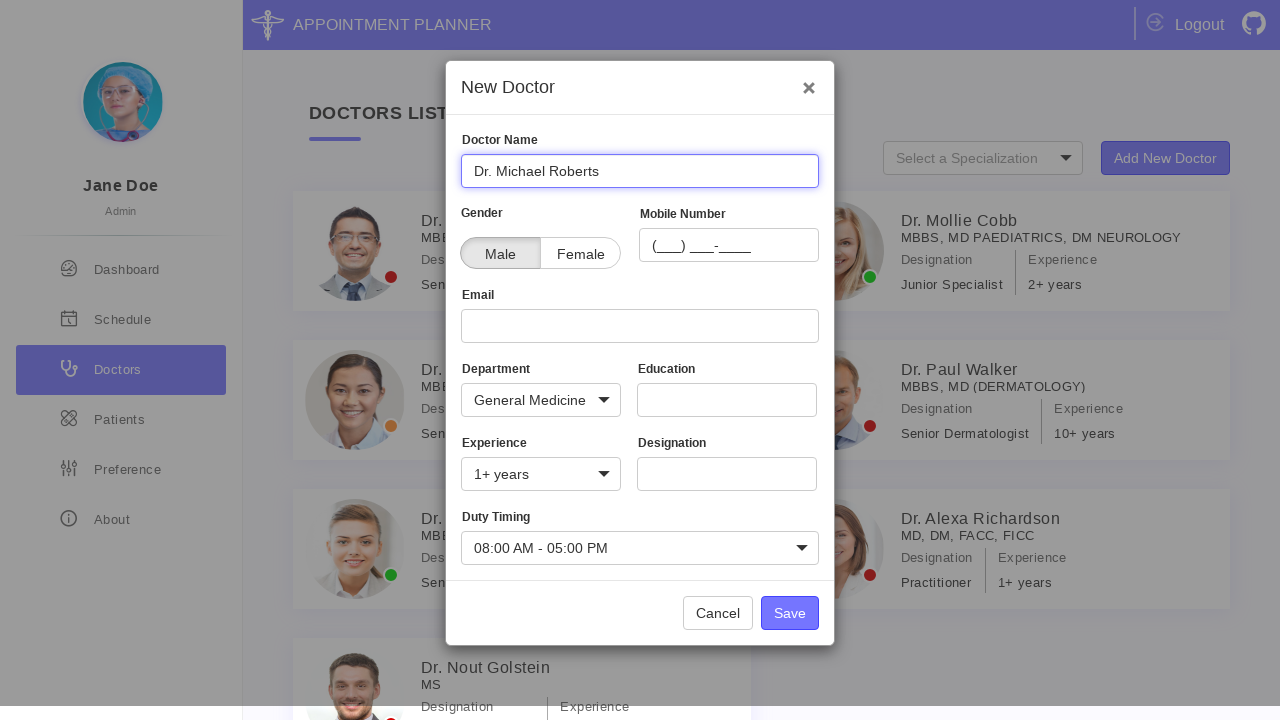

Filled mobile number field with '0687543210' on div[class*="new-doctor-dialog"] >> div[class="gender-container"] input[name="Mob
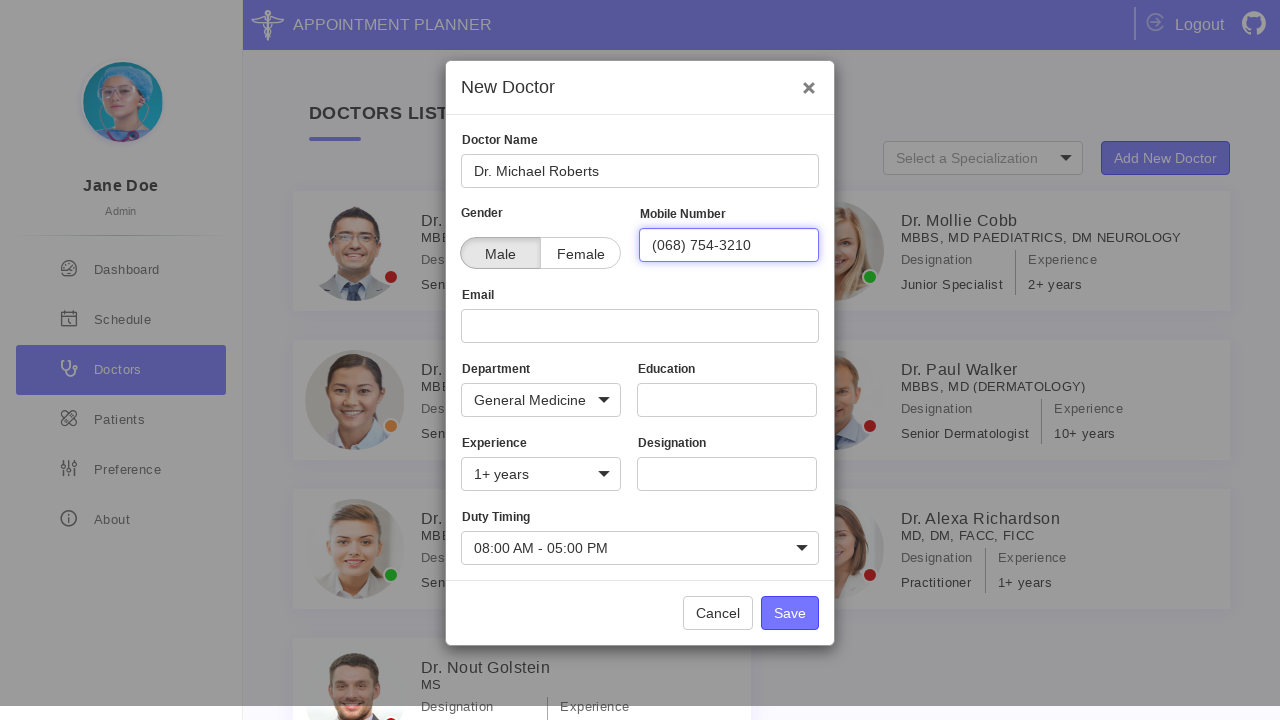

Filled email field with 'michael.roberts@hospital.com' on div[class*="new-doctor-dialog"] >> div[class="email-container"] input[name="Emai
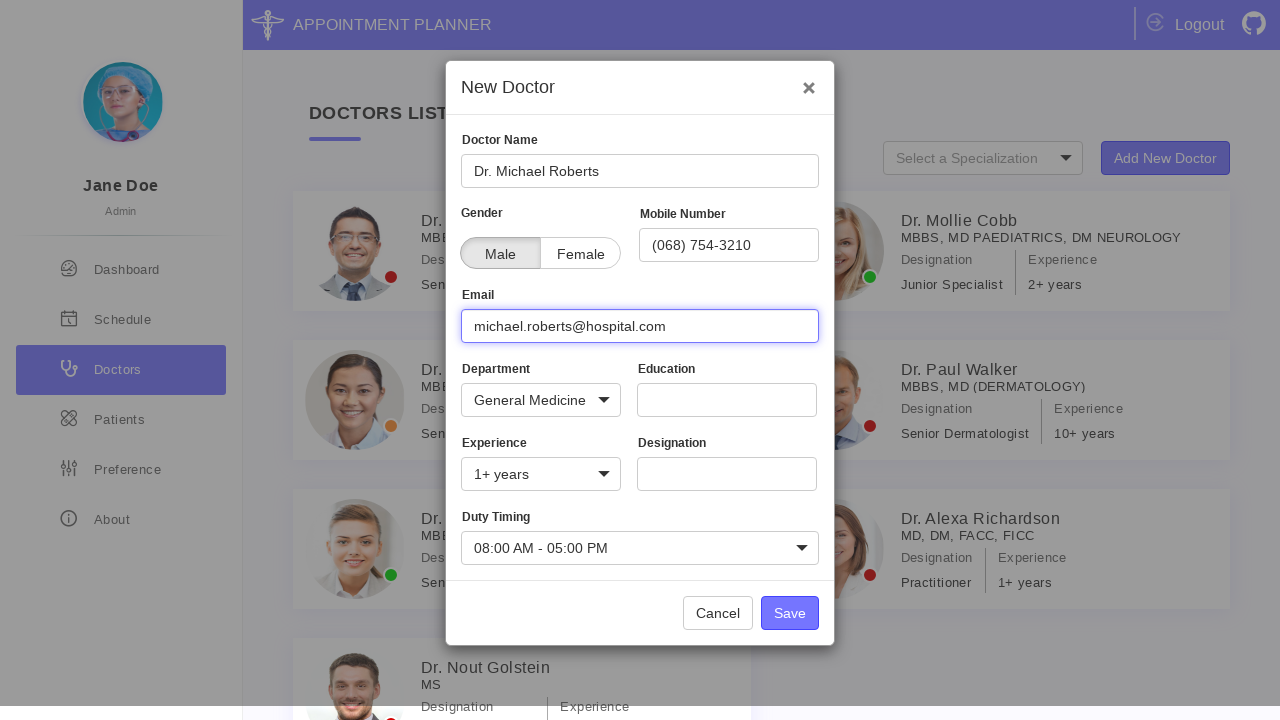

Filled education field with 'Stanford Medical School' on div[class*="new-doctor-dialog"] >> div[class="education-container"] input[name="
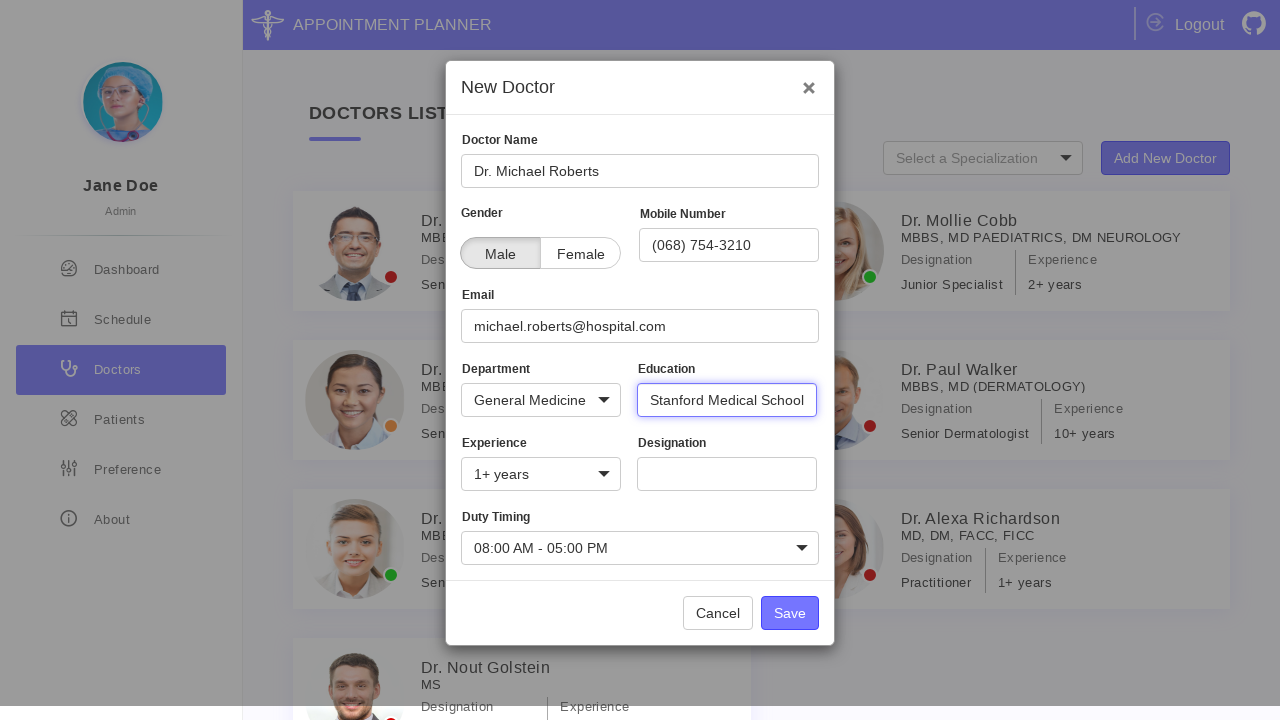

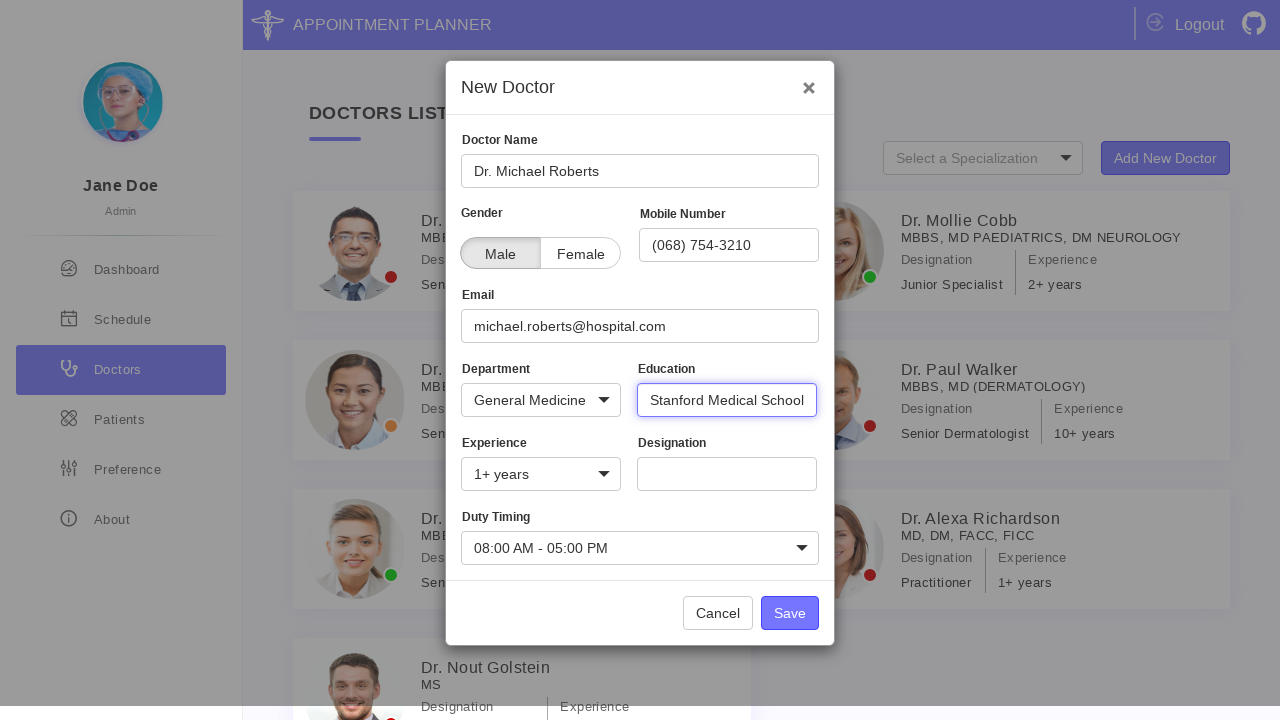